Tests checkbox handling by selecting the first 3 checkboxes, then toggling all checkboxes (unchecking selected ones and checking unselected ones)

Starting URL: https://testautomationpractice.blogspot.com/

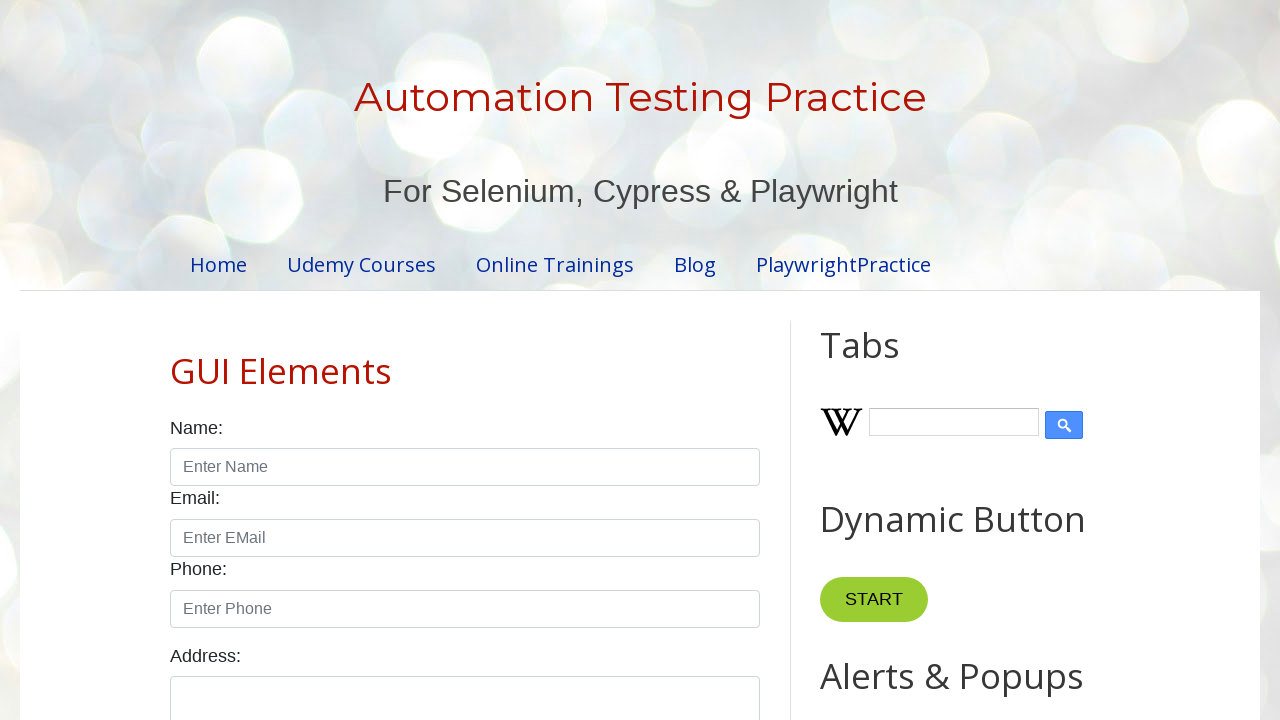

Navigated to test automation practice website
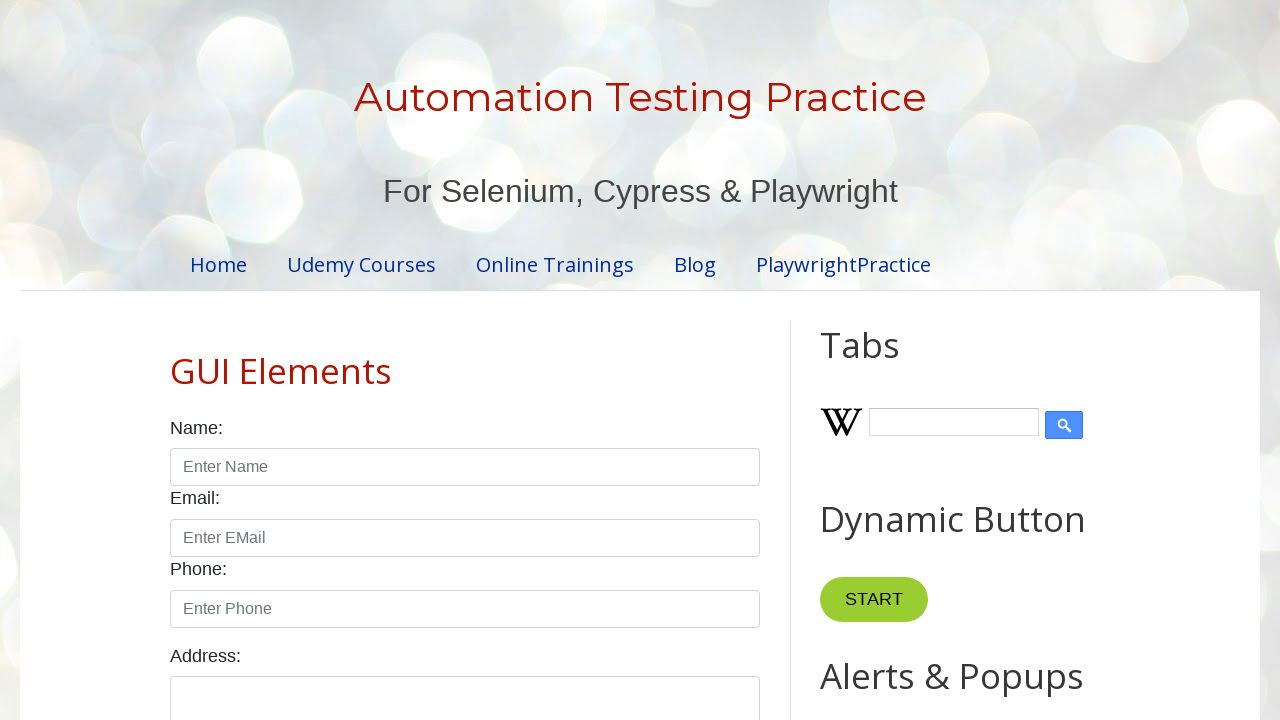

Located all checkboxes on the page
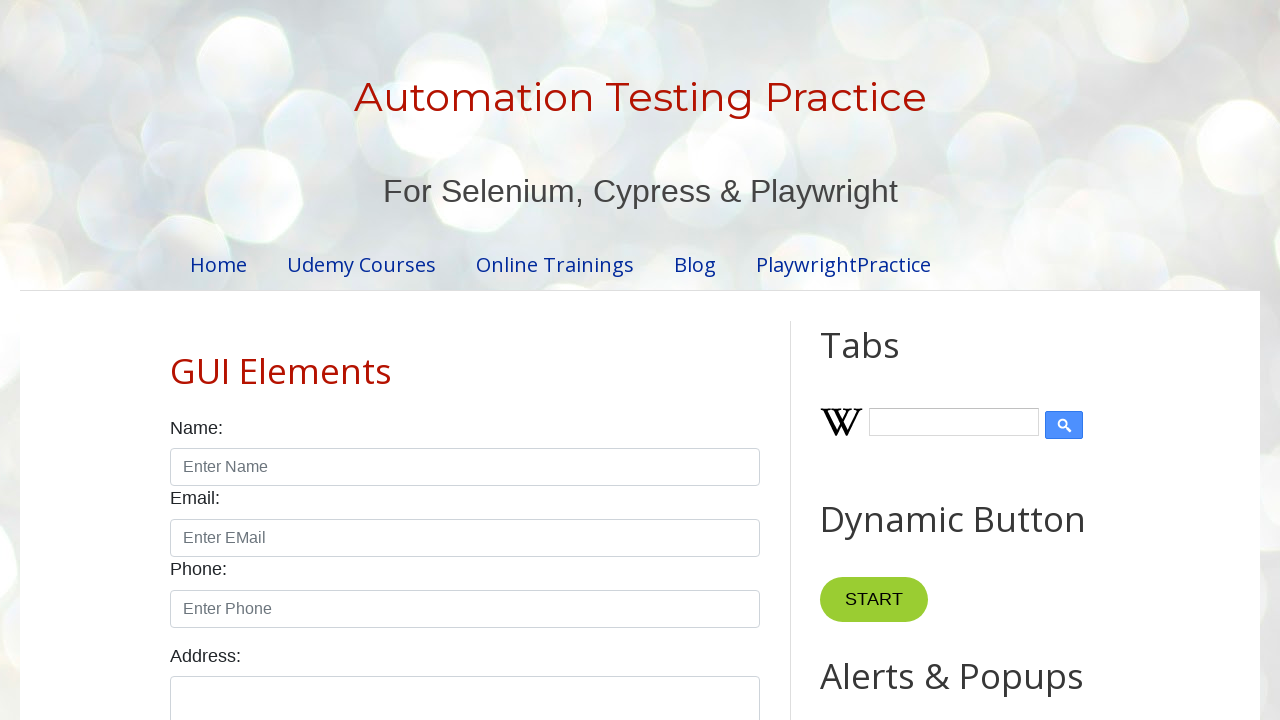

Clicked checkbox 1 to select it at (176, 360) on xpath=//input[@class='form-check-input' and @type='checkbox'] >> nth=0
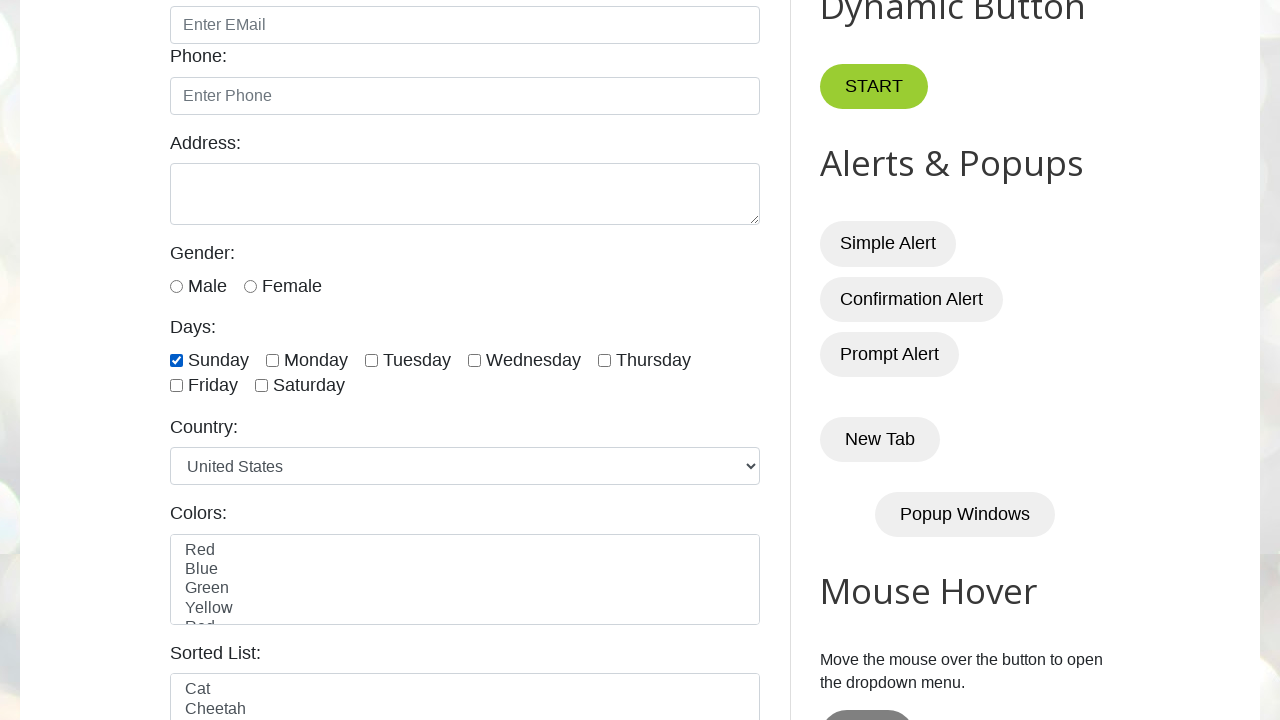

Clicked checkbox 2 to select it at (272, 360) on xpath=//input[@class='form-check-input' and @type='checkbox'] >> nth=1
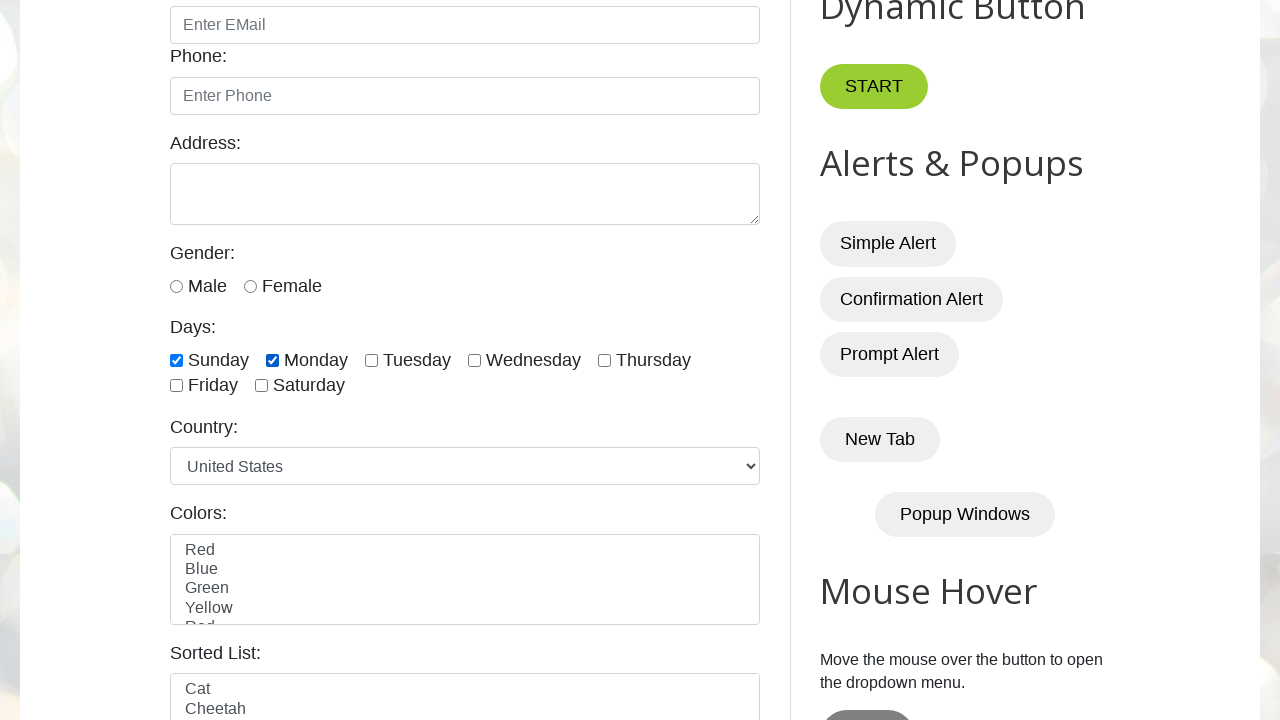

Clicked checkbox 3 to select it at (372, 360) on xpath=//input[@class='form-check-input' and @type='checkbox'] >> nth=2
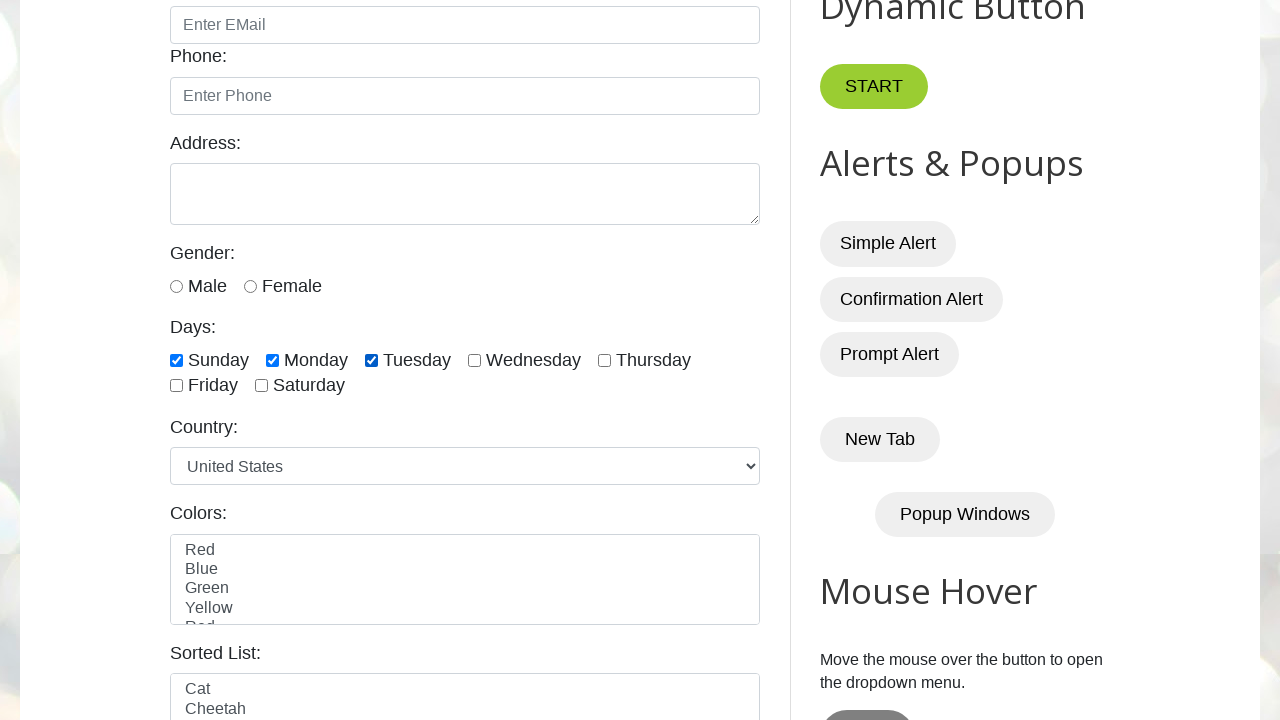

Unchecked checkbox 1 at (176, 360) on xpath=//input[@class='form-check-input' and @type='checkbox'] >> nth=0
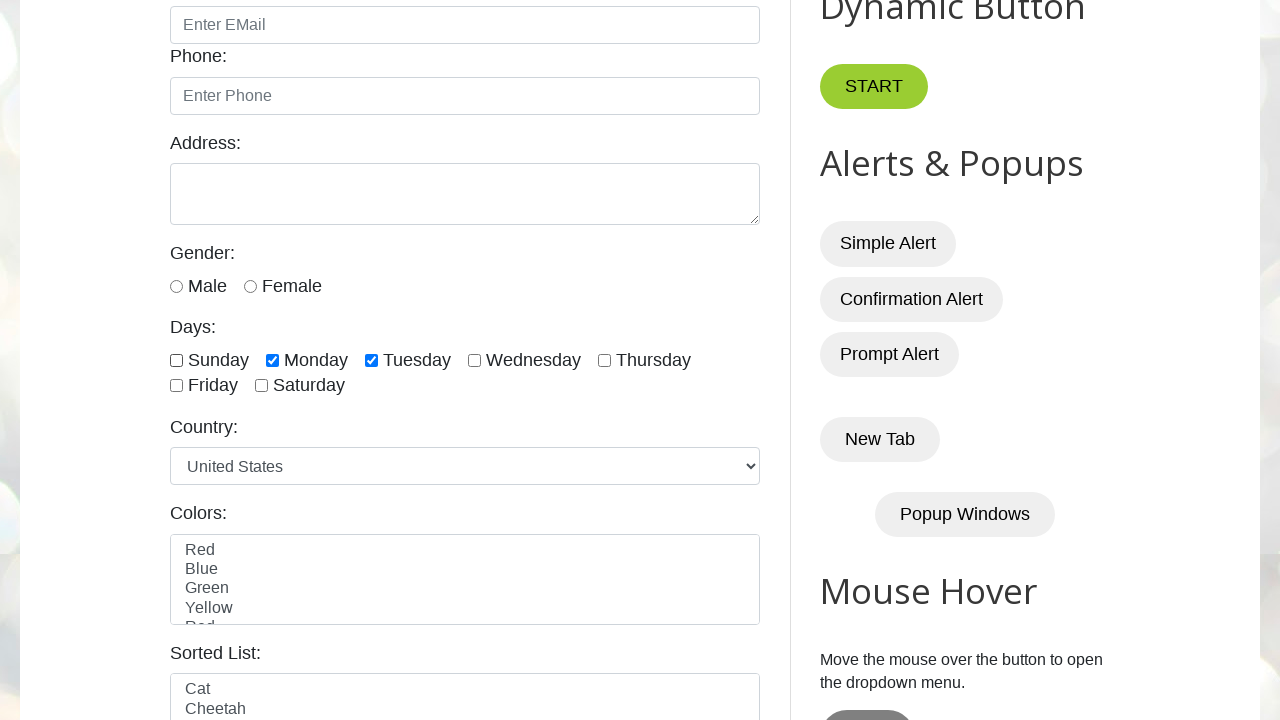

Unchecked checkbox 2 at (272, 360) on xpath=//input[@class='form-check-input' and @type='checkbox'] >> nth=1
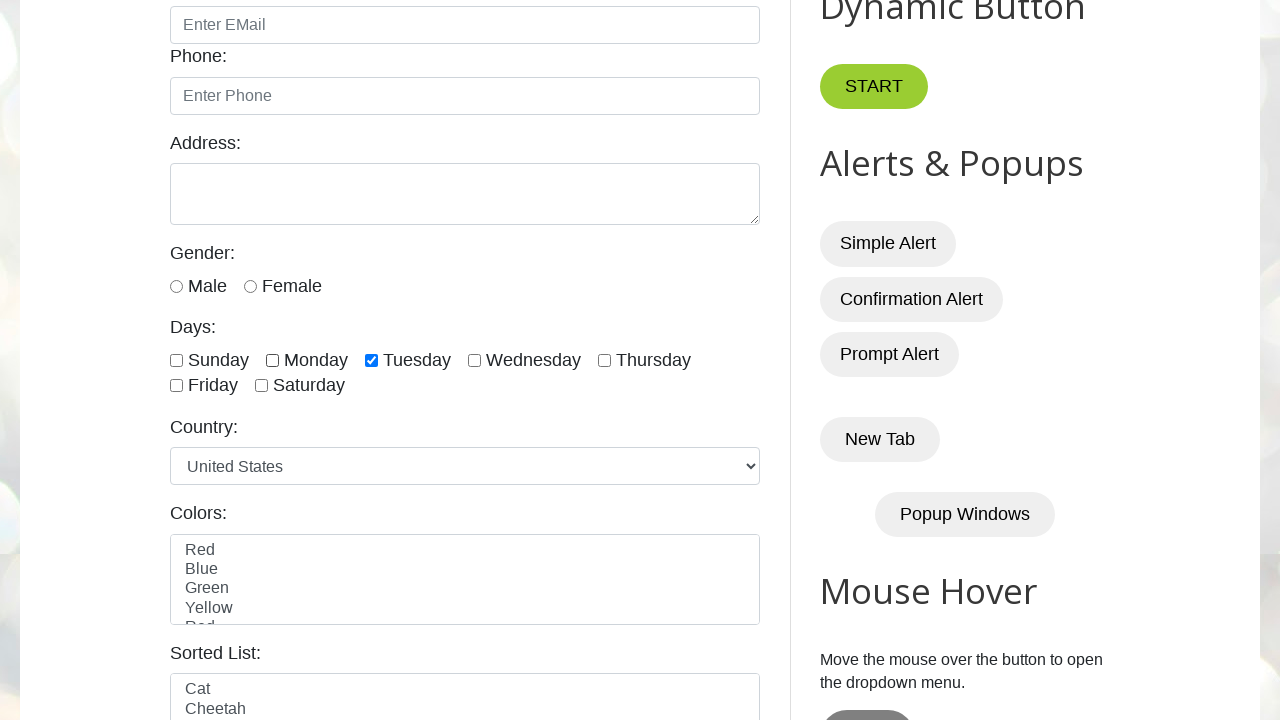

Unchecked checkbox 3 at (372, 360) on xpath=//input[@class='form-check-input' and @type='checkbox'] >> nth=2
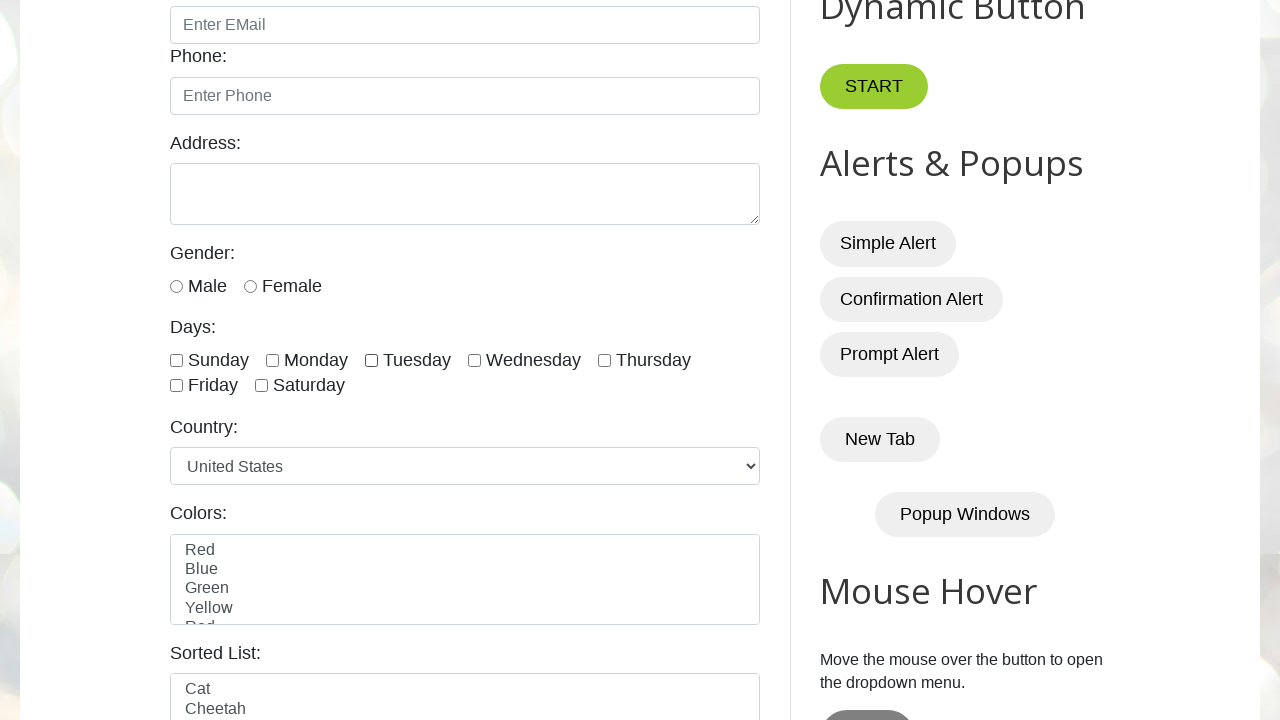

Checked checkbox 4 at (474, 360) on xpath=//input[@class='form-check-input' and @type='checkbox'] >> nth=3
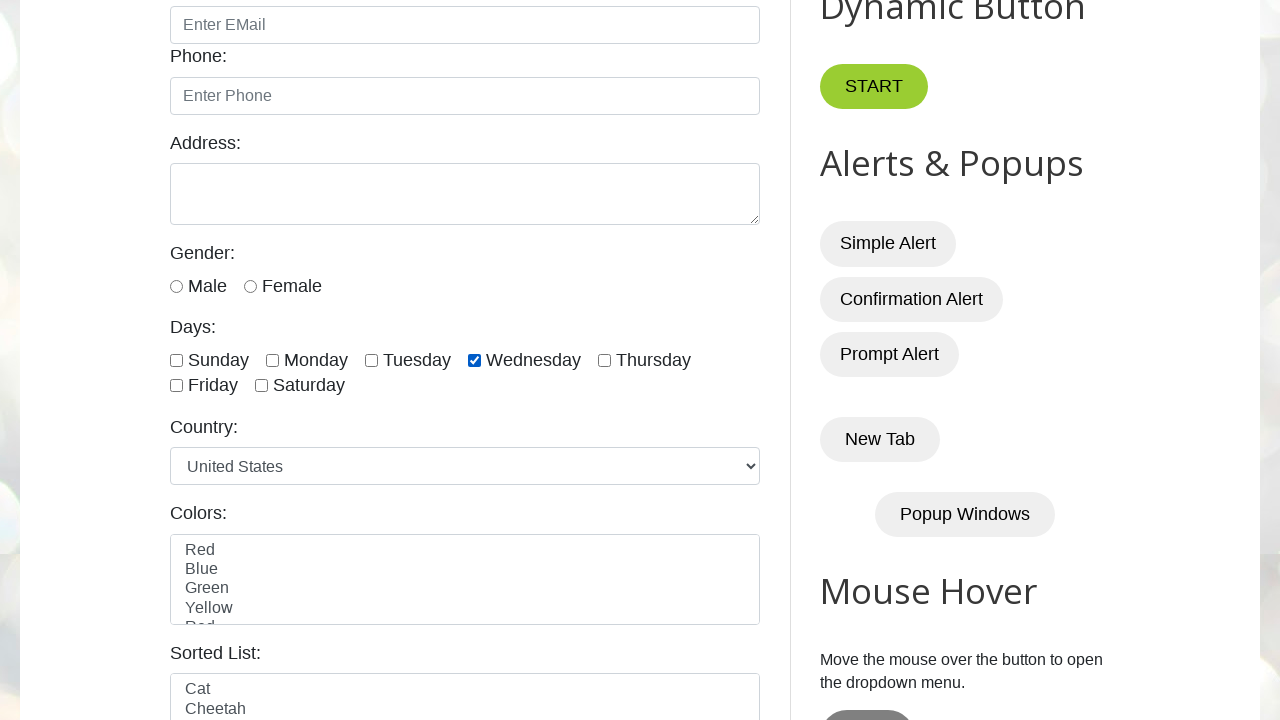

Checked checkbox 5 at (604, 360) on xpath=//input[@class='form-check-input' and @type='checkbox'] >> nth=4
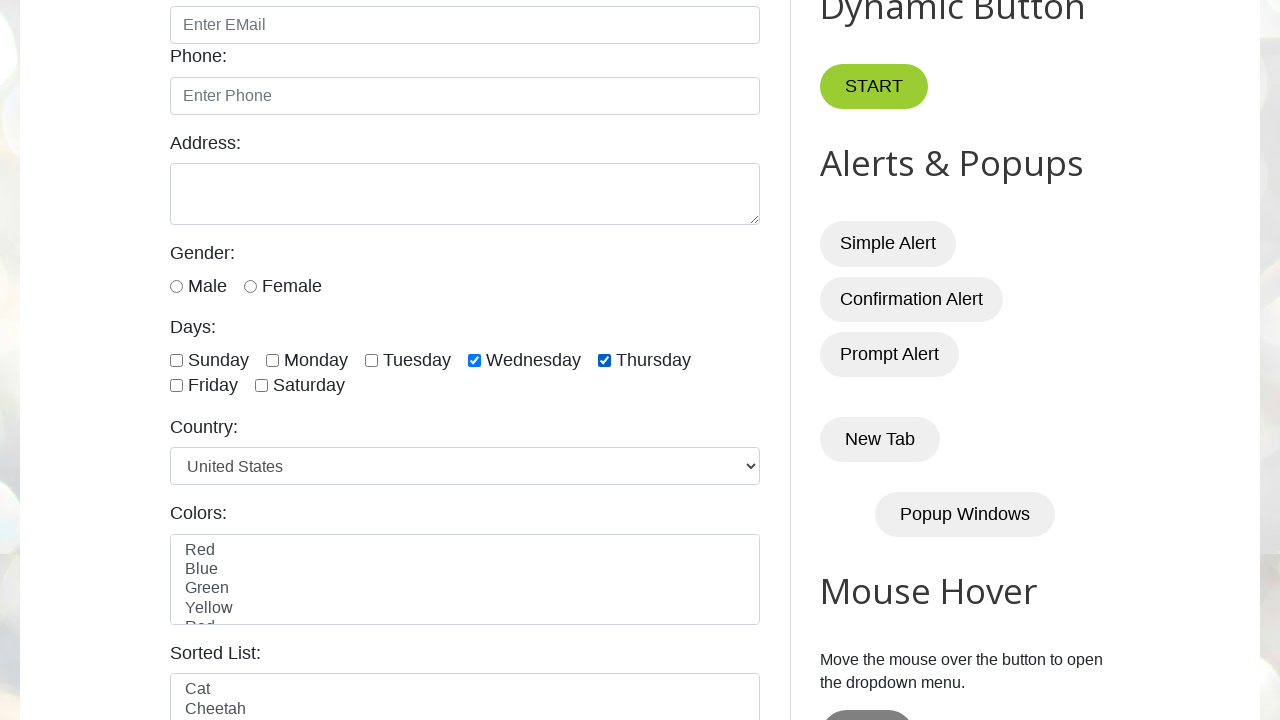

Checked checkbox 6 at (176, 386) on xpath=//input[@class='form-check-input' and @type='checkbox'] >> nth=5
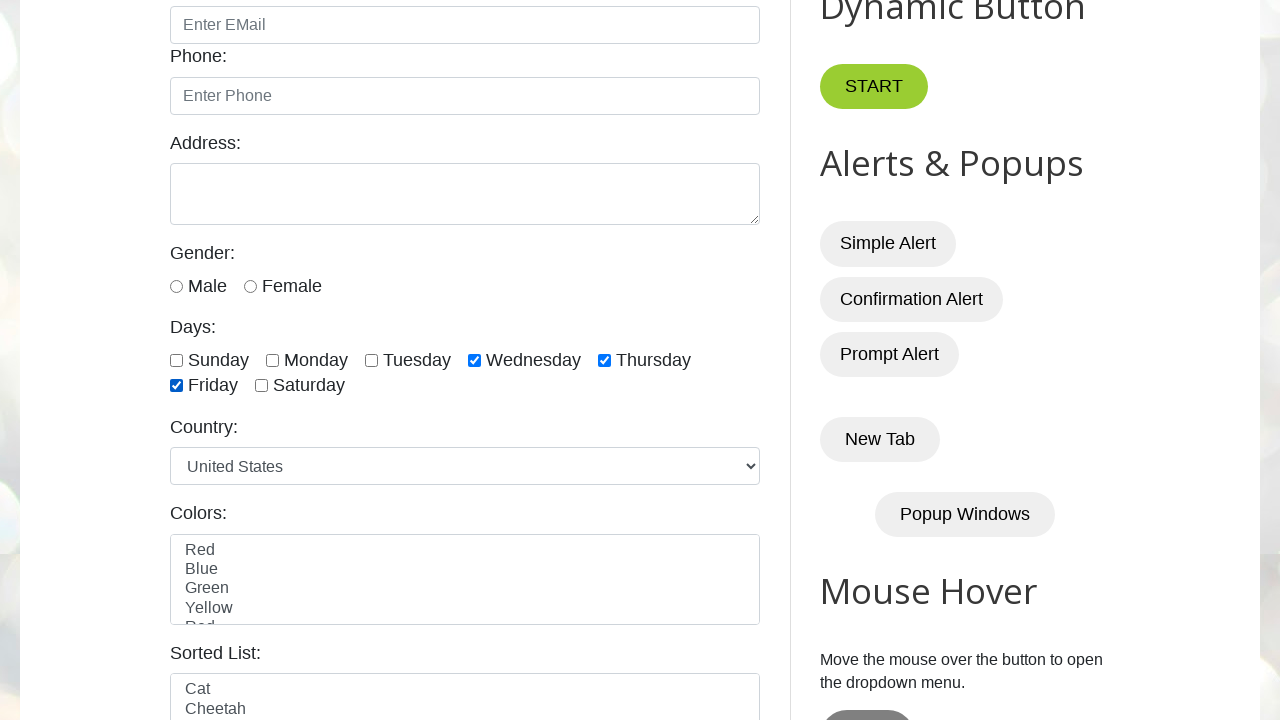

Checked checkbox 7 at (262, 386) on xpath=//input[@class='form-check-input' and @type='checkbox'] >> nth=6
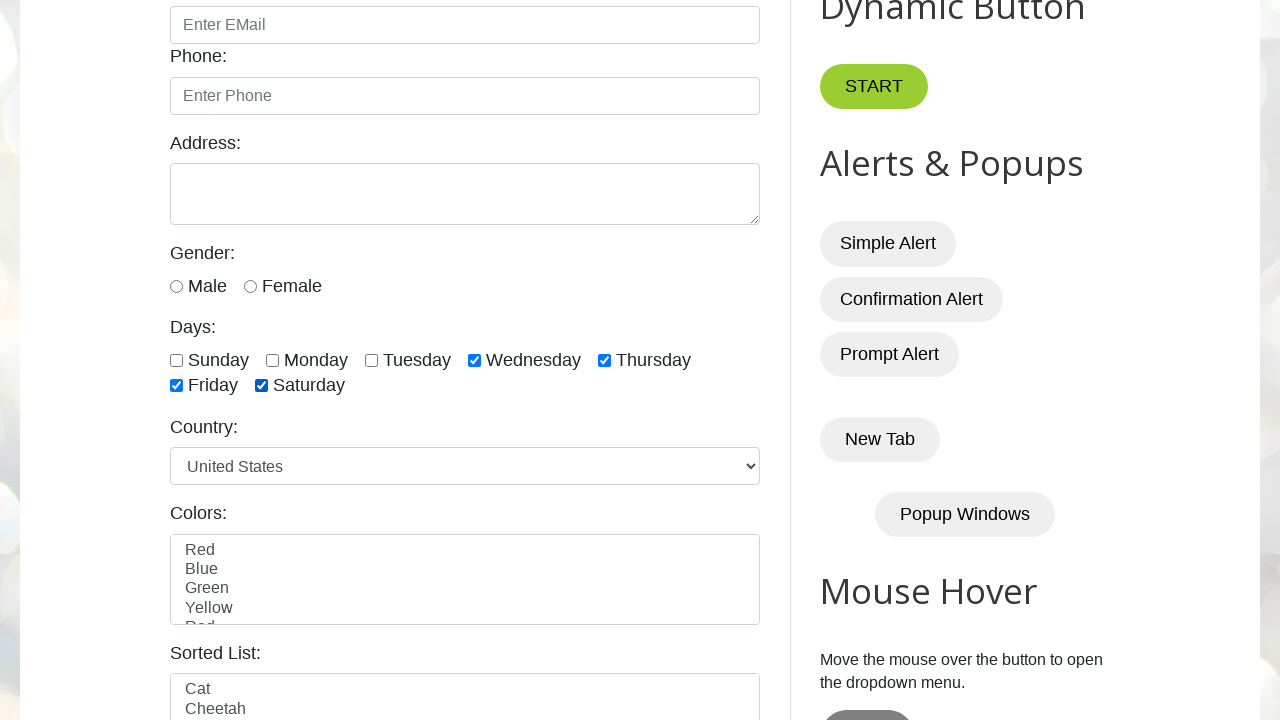

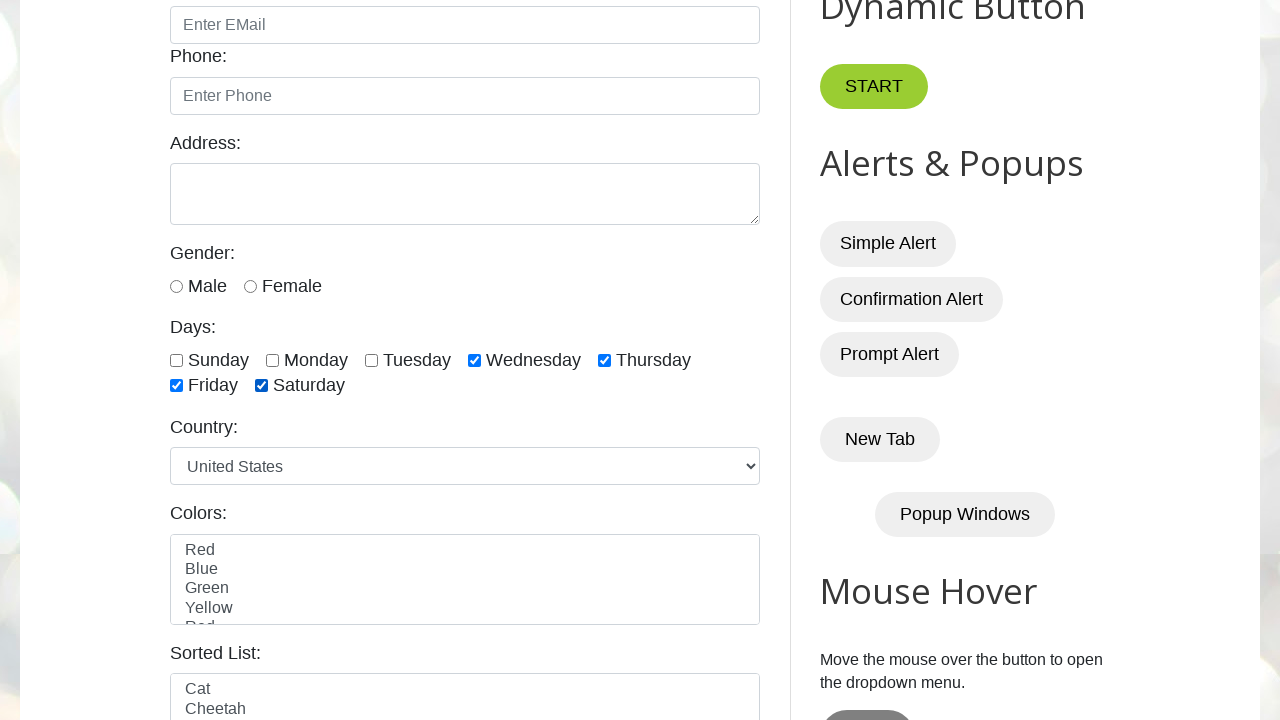